Tests drag and drop functionality on jQuery UI demo page by dragging an element and dropping it onto a target area

Starting URL: https://jqueryui.com/droppable/

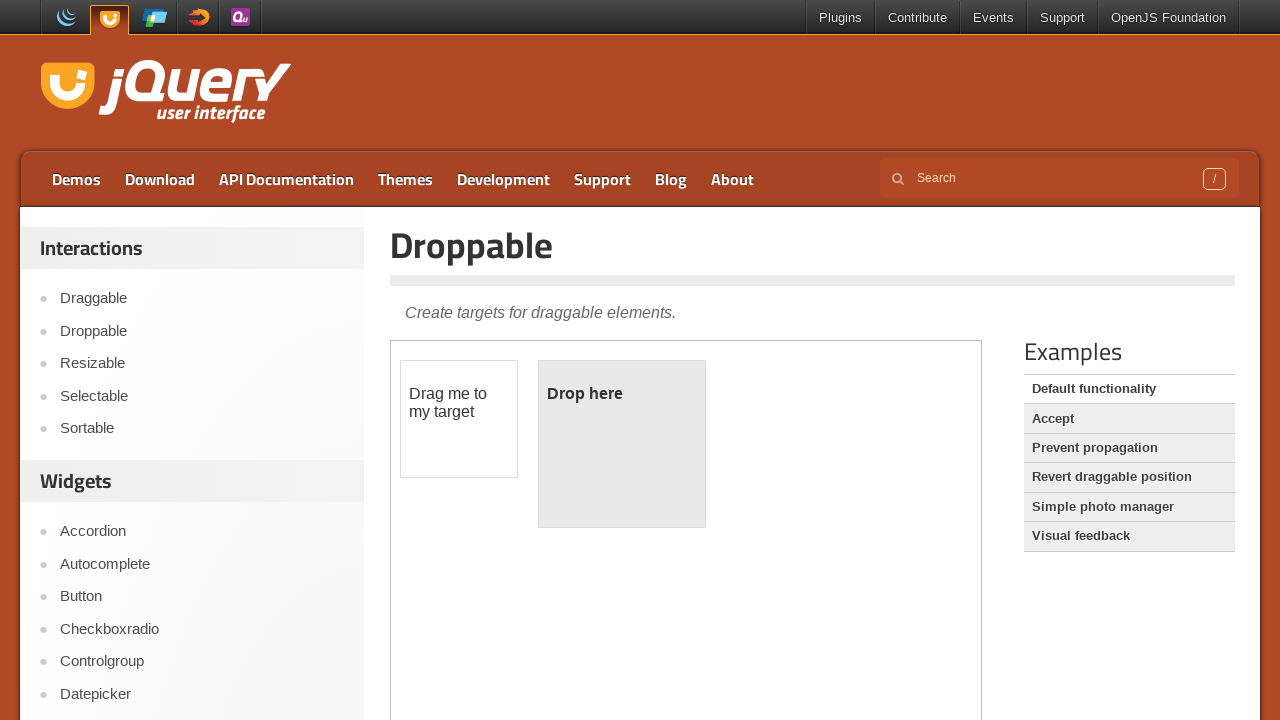

Located iframe containing the jQuery UI droppable demo
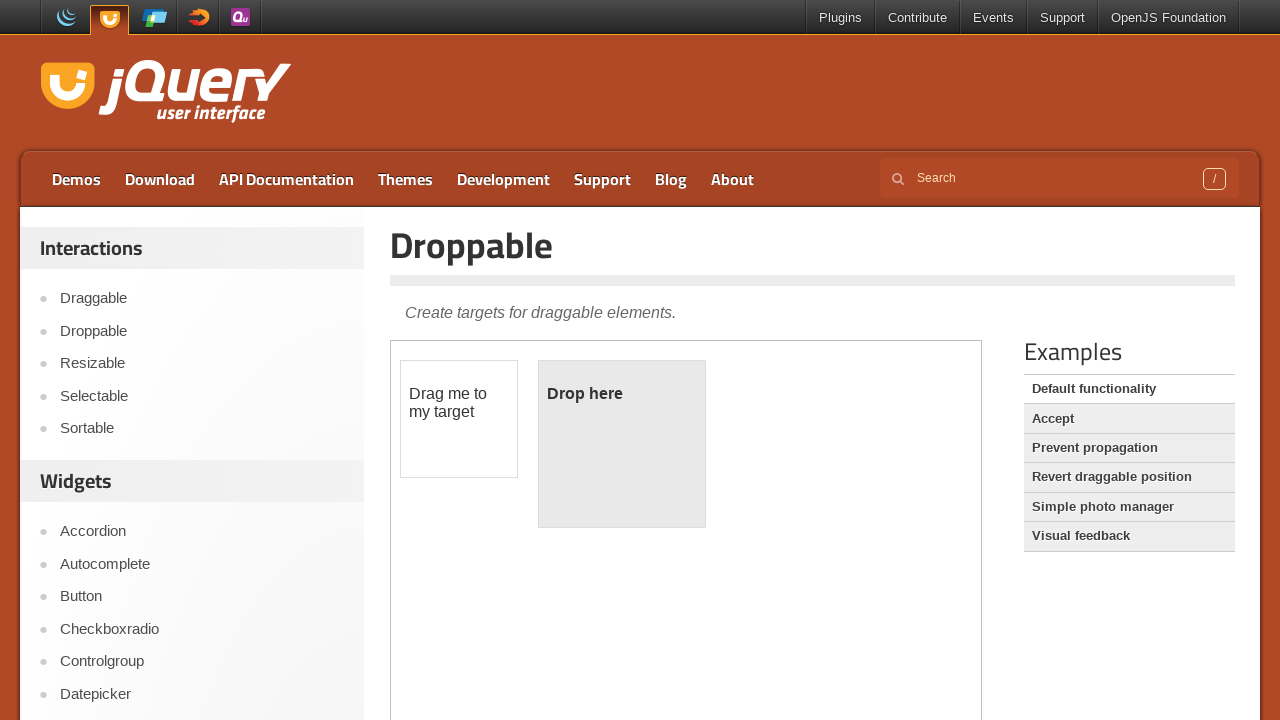

Located draggable element with id 'draggable'
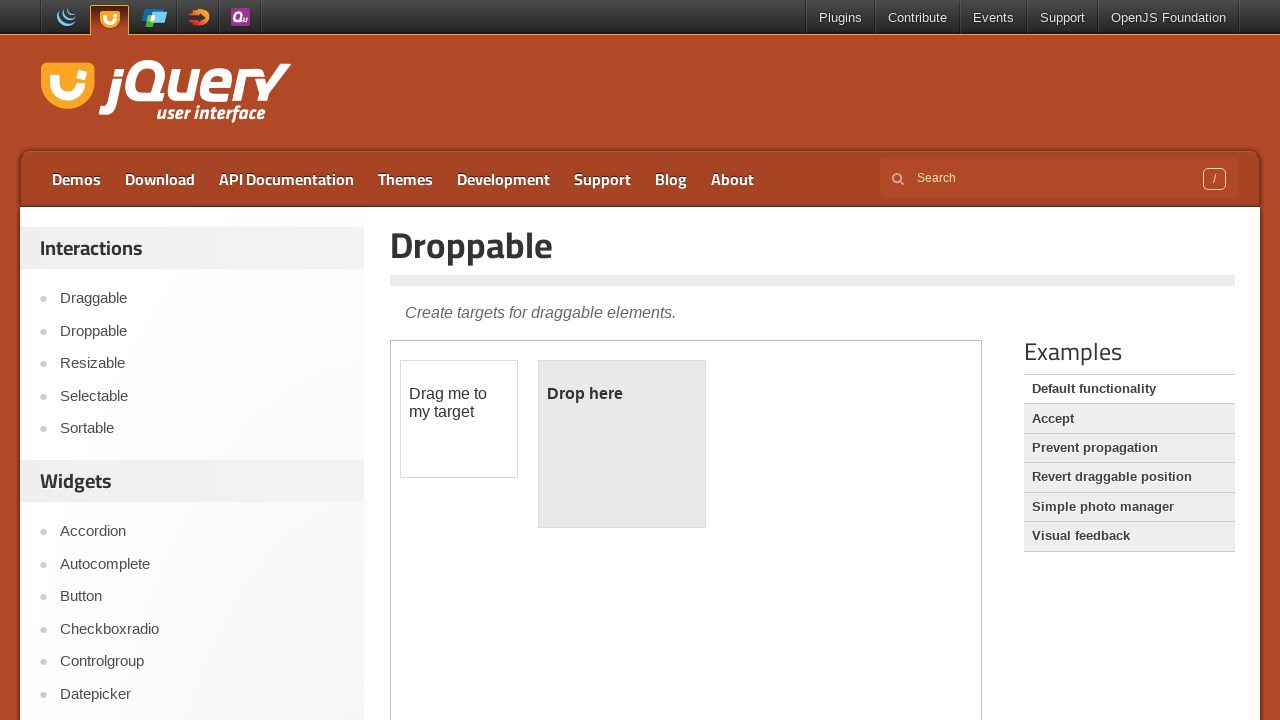

Located droppable target element with id 'droppable'
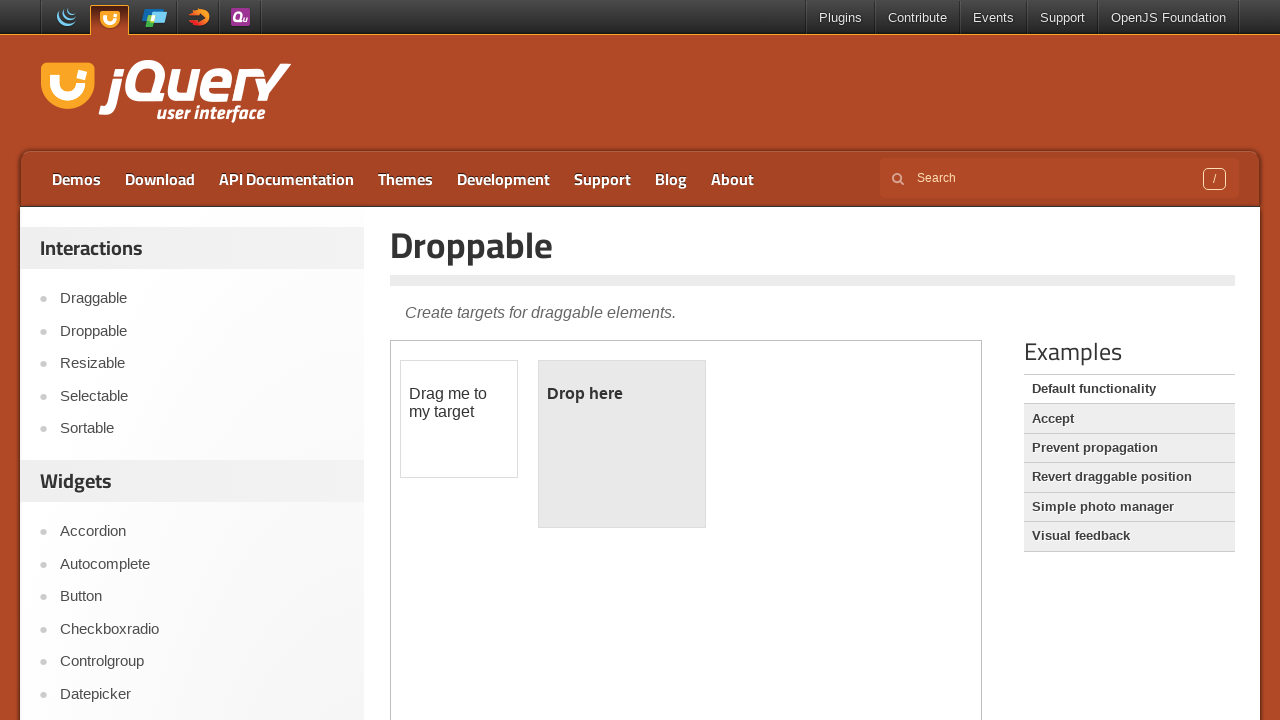

Dragged the draggable element onto the droppable target at (622, 444)
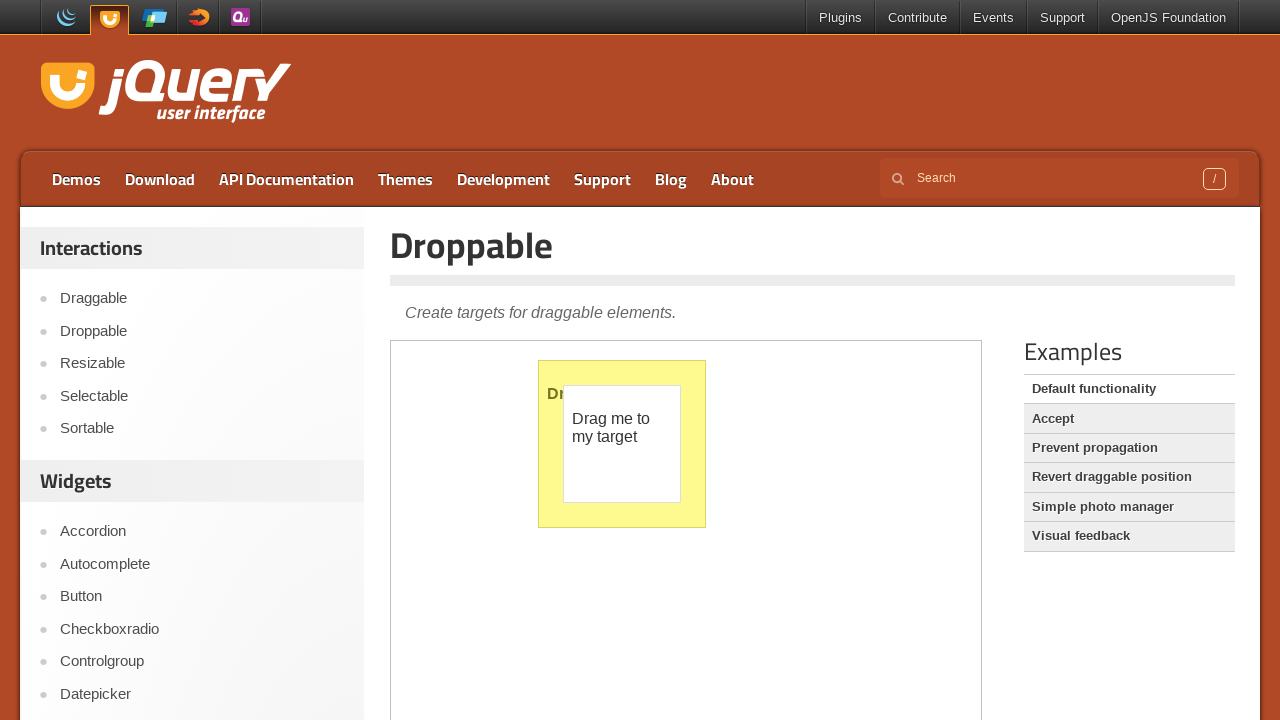

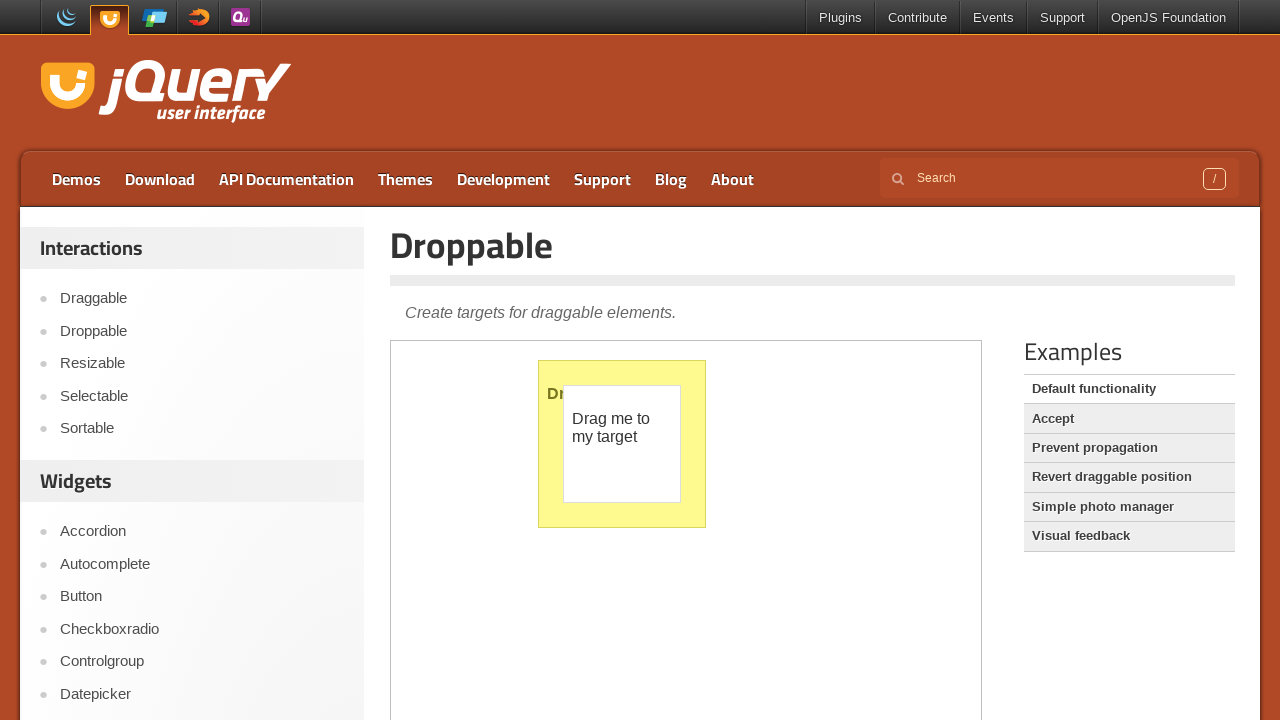